Tests dynamic control elements by clicking buttons to remove/add elements and enable/disable inputs, then verifying the status messages

Starting URL: https://the-internet.herokuapp.com/dynamic_controls

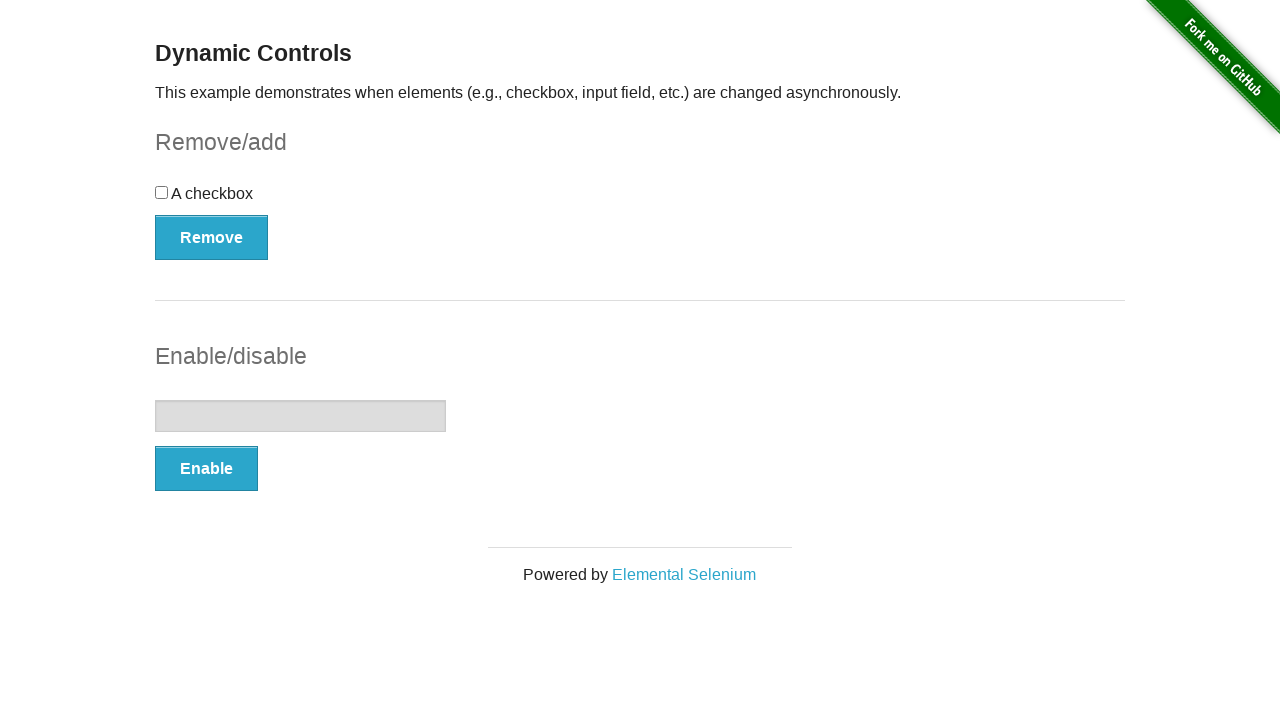

Clicked Remove/Add button to toggle element visibility at (212, 237) on [type='button']
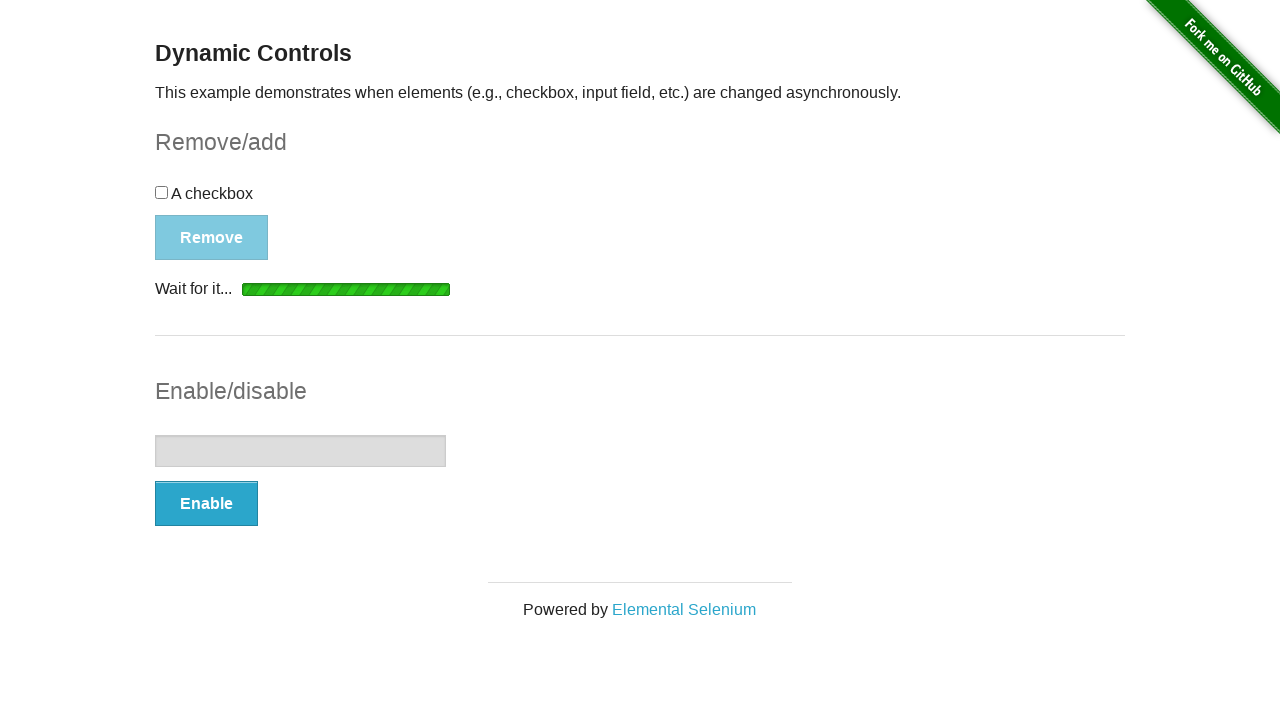

Status message appeared after Remove/Add button action
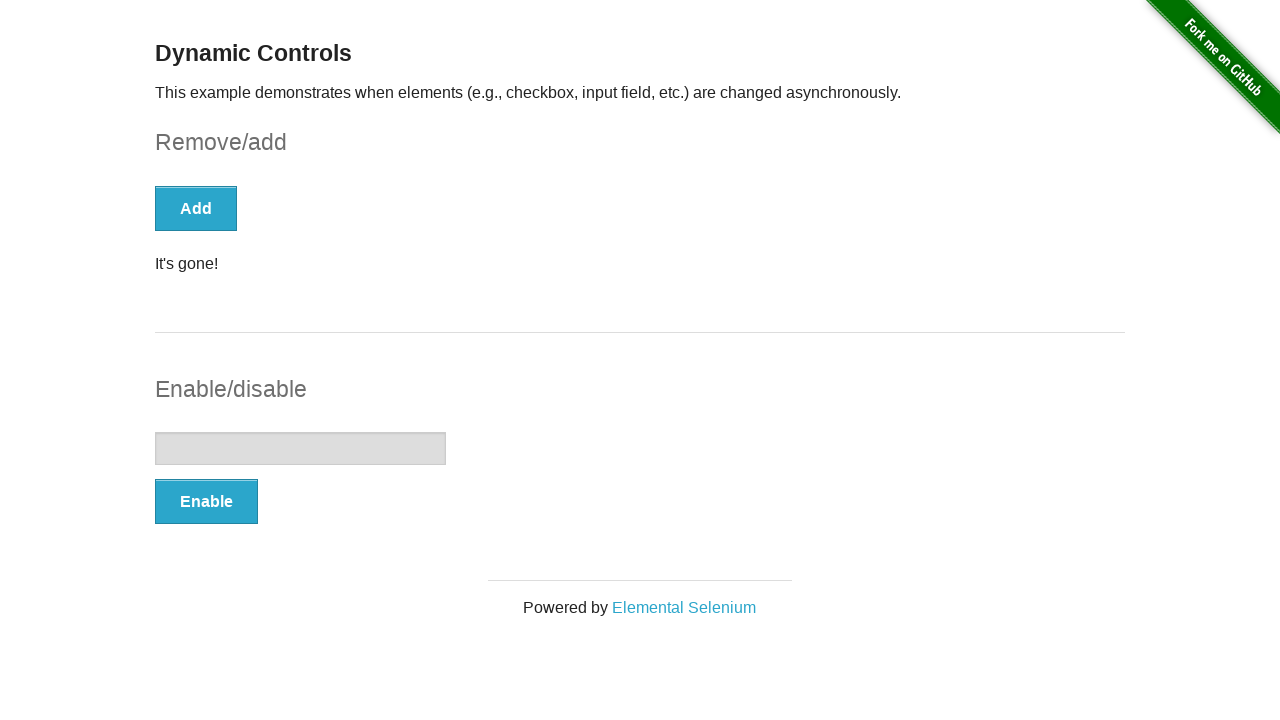

Retrieved Remove/Add status message: It's gone!
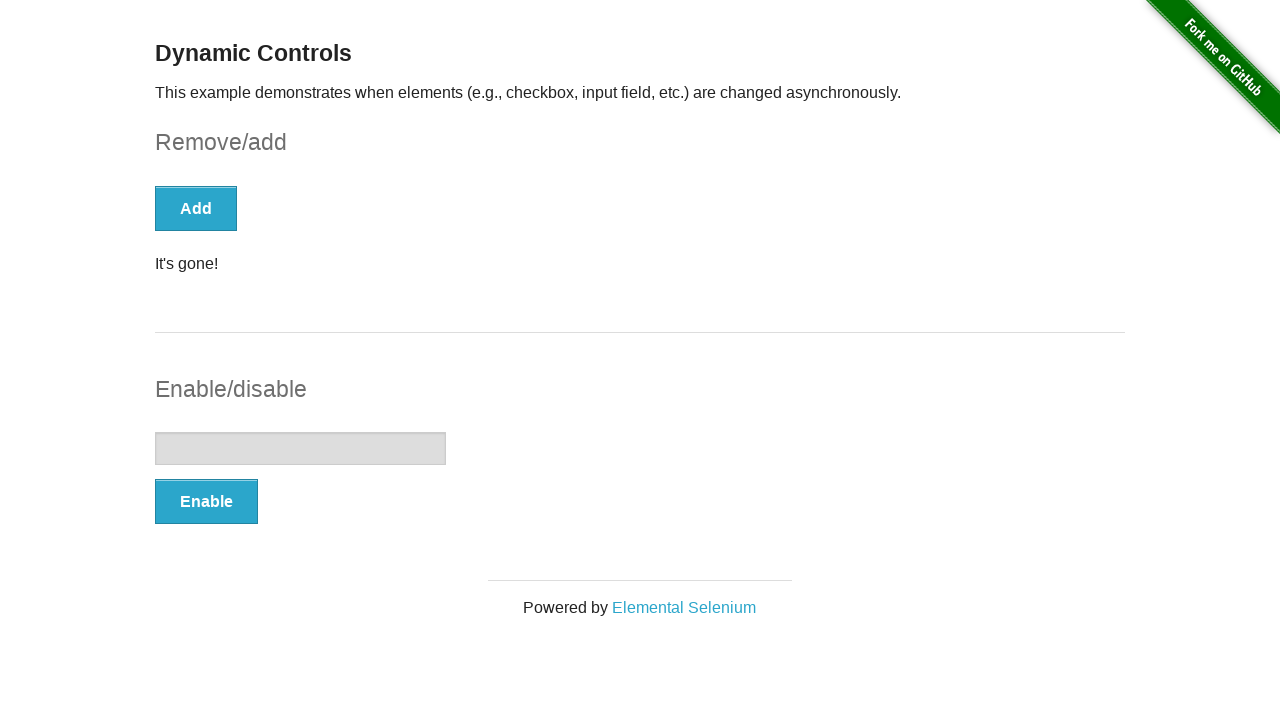

Clicked Enable/Disable button to toggle input state at (206, 501) on (//button[@type='button'])[2]
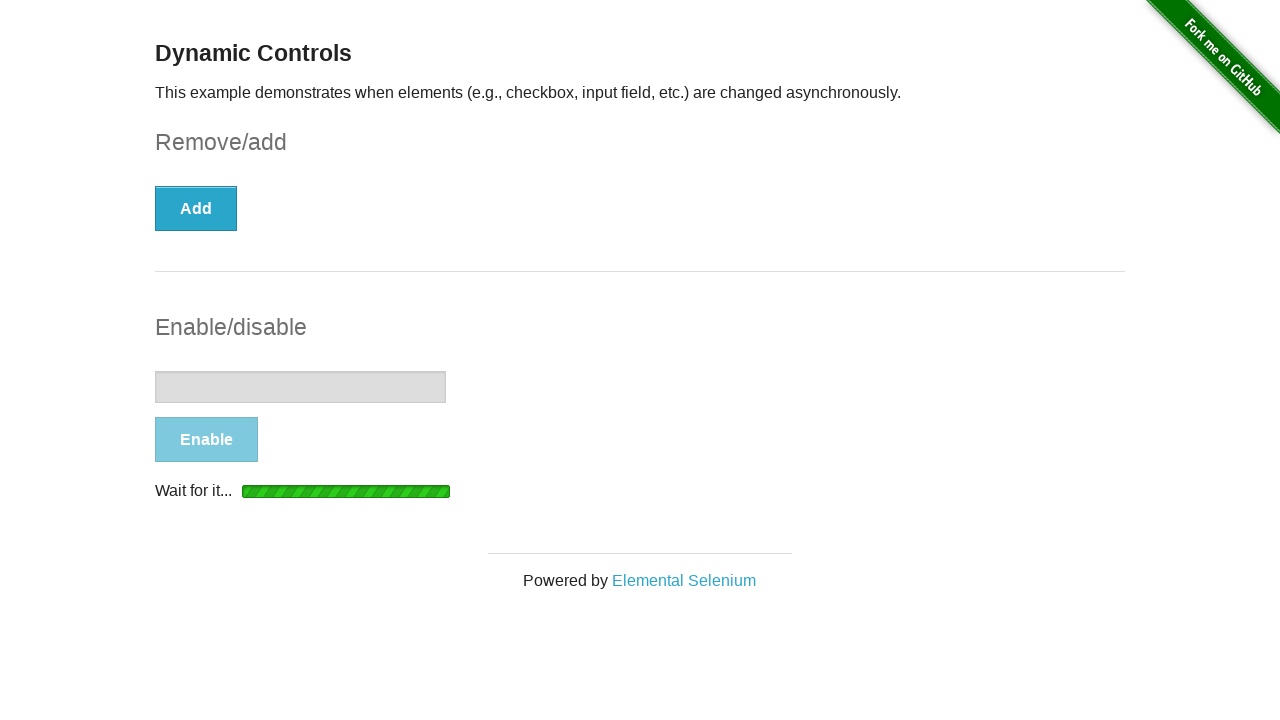

Status message appeared after Enable/Disable button action
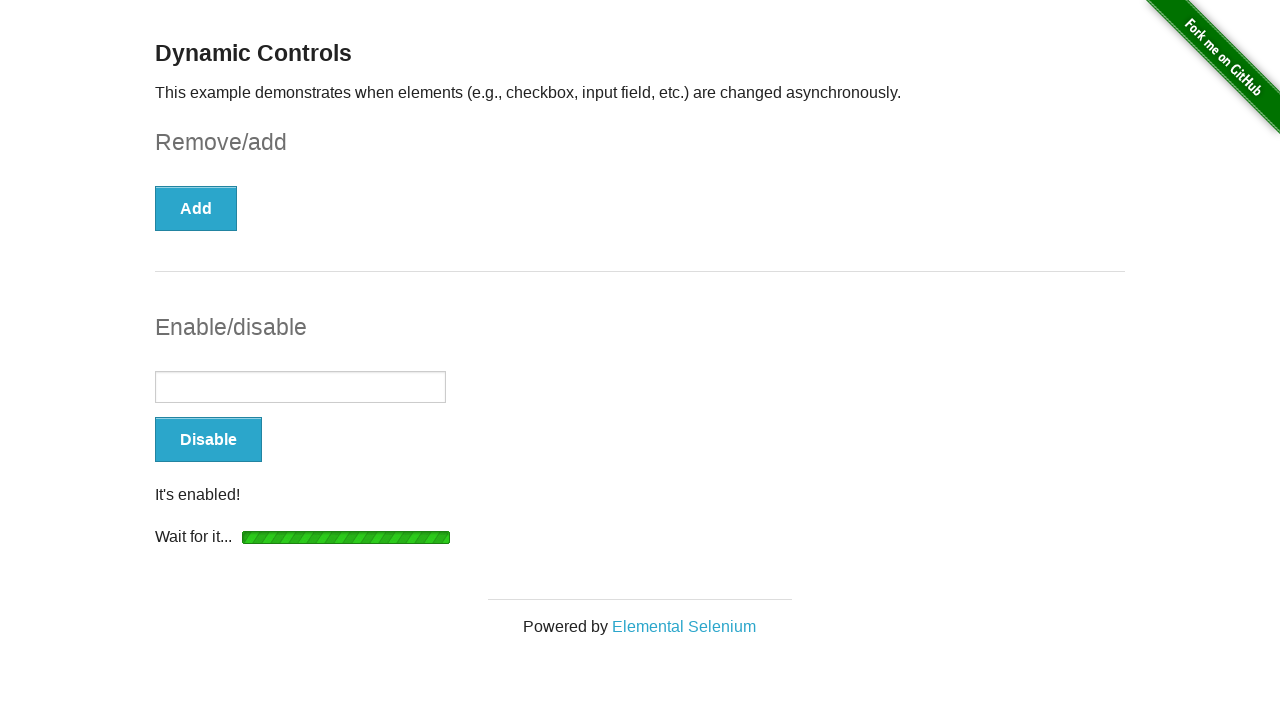

Retrieved Enable/Disable status message: It's enabled!
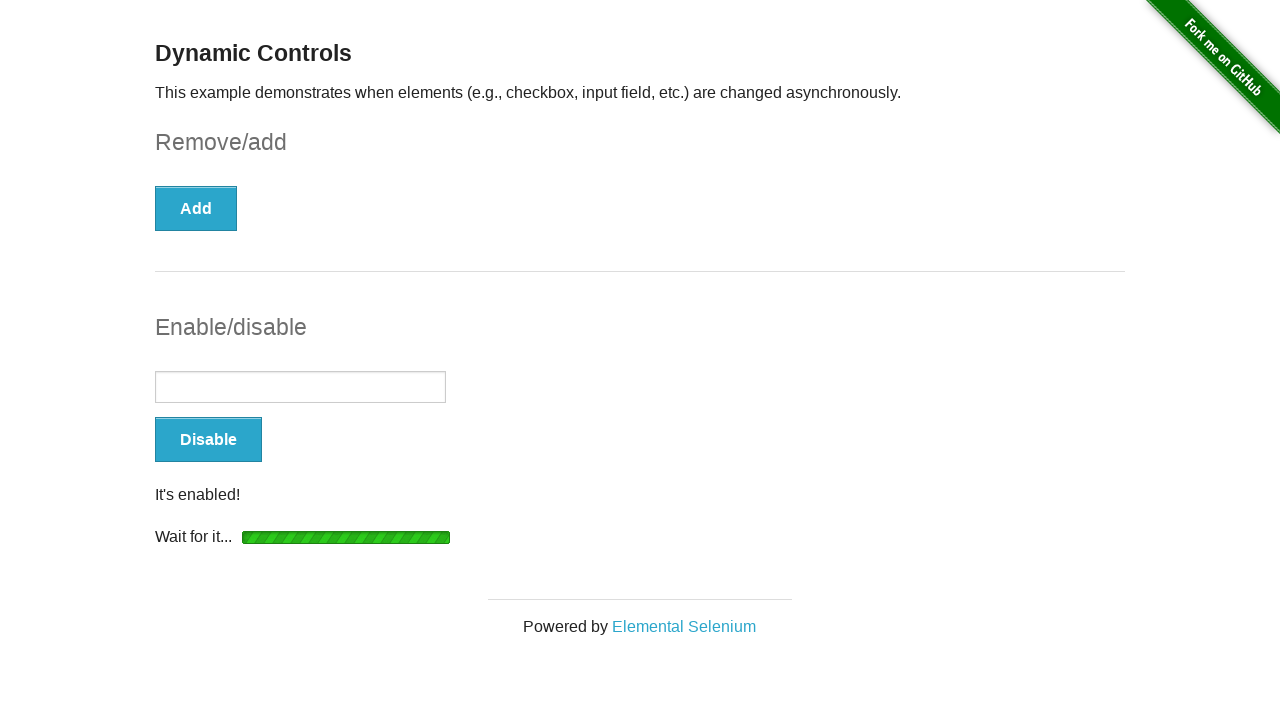

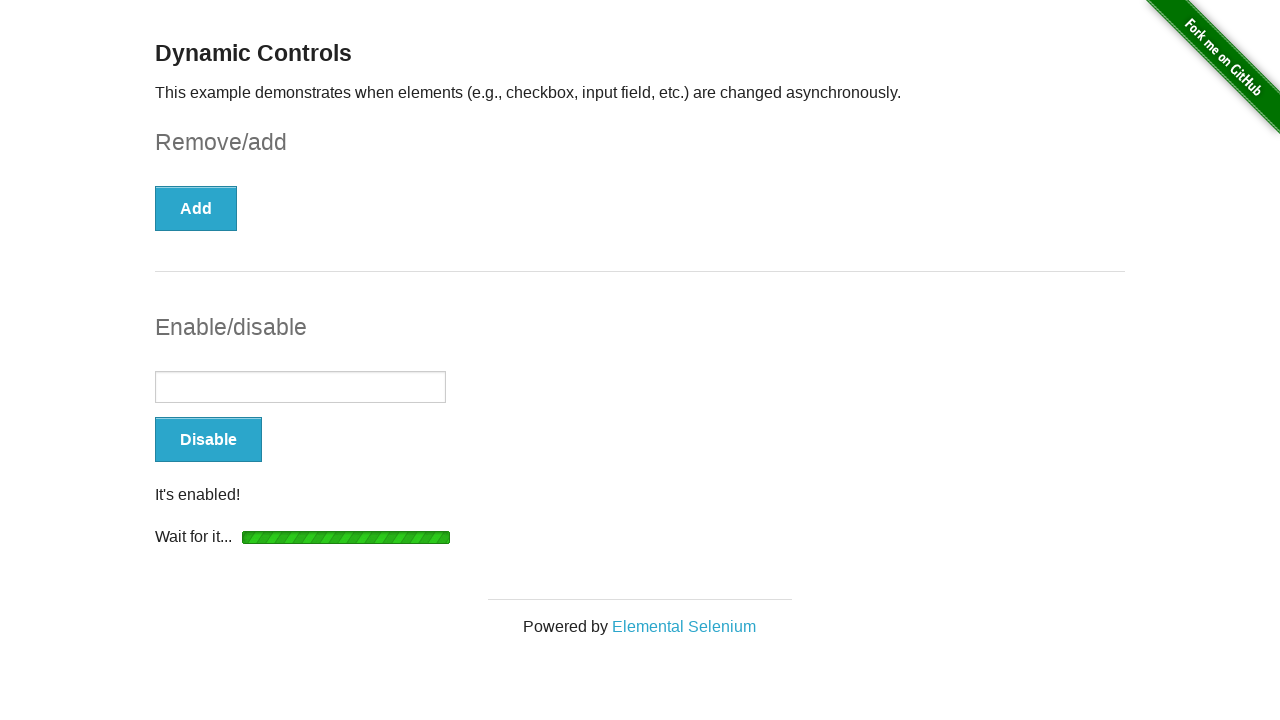